Tests marking individual todo items as complete by checking their checkboxes.

Starting URL: https://demo.playwright.dev/todomvc

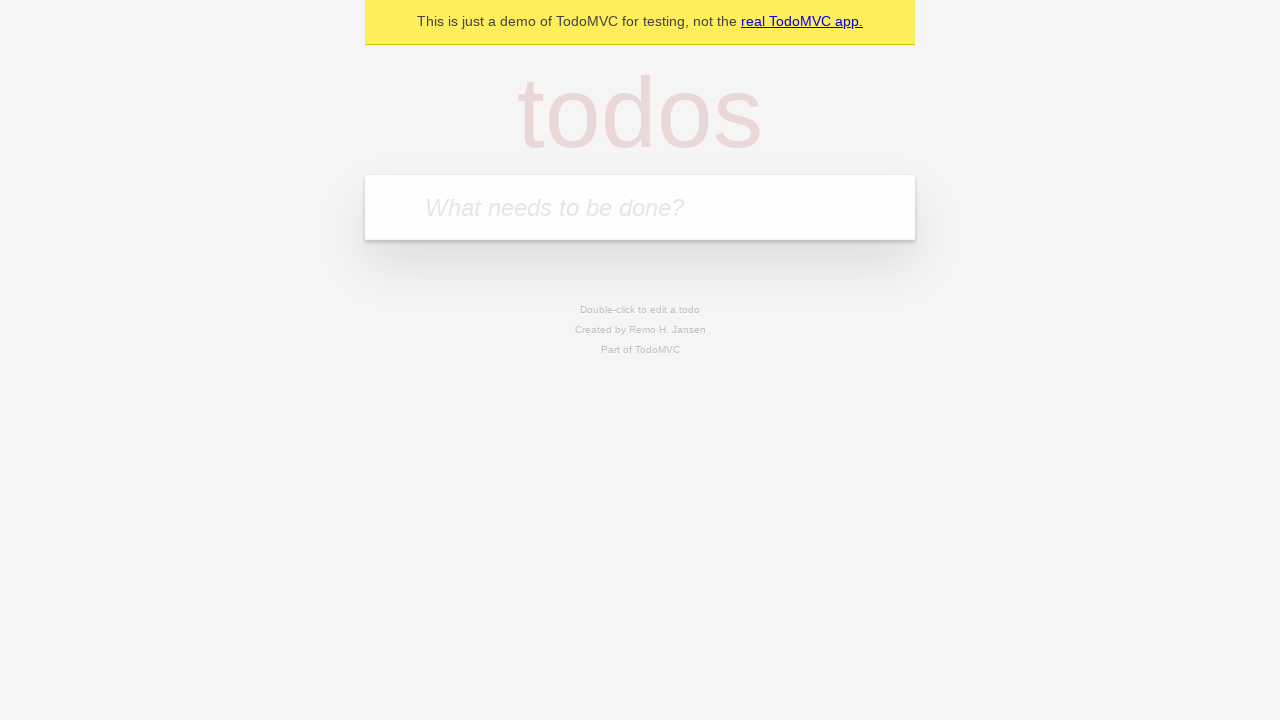

Filled todo input with 'buy some cheese' on internal:attr=[placeholder="What needs to be done?"i]
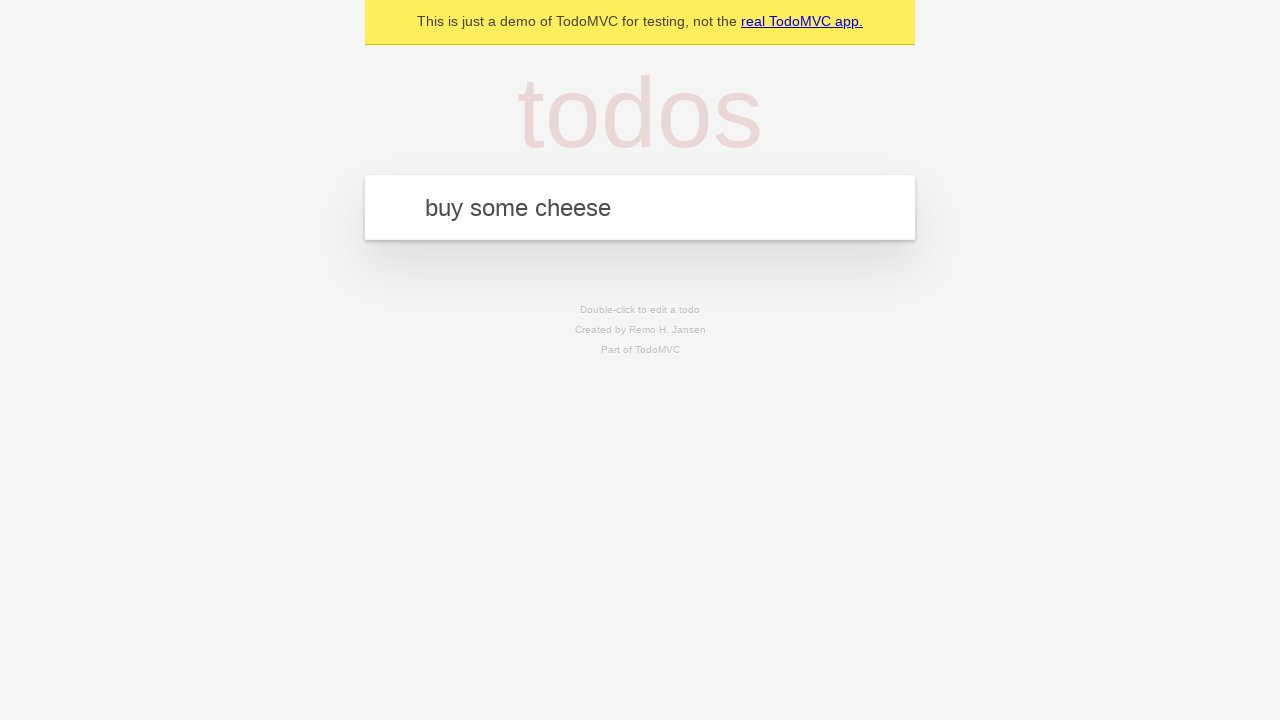

Pressed Enter to create first todo item on internal:attr=[placeholder="What needs to be done?"i]
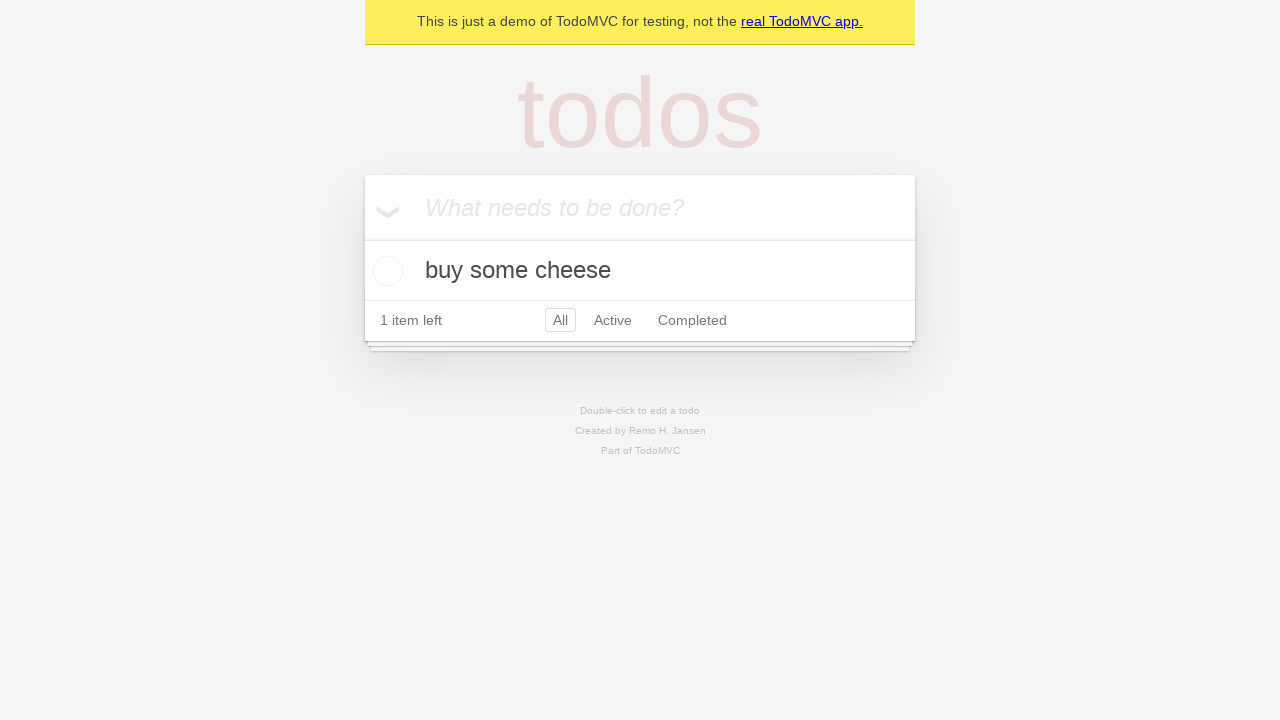

Filled todo input with 'feed the cat' on internal:attr=[placeholder="What needs to be done?"i]
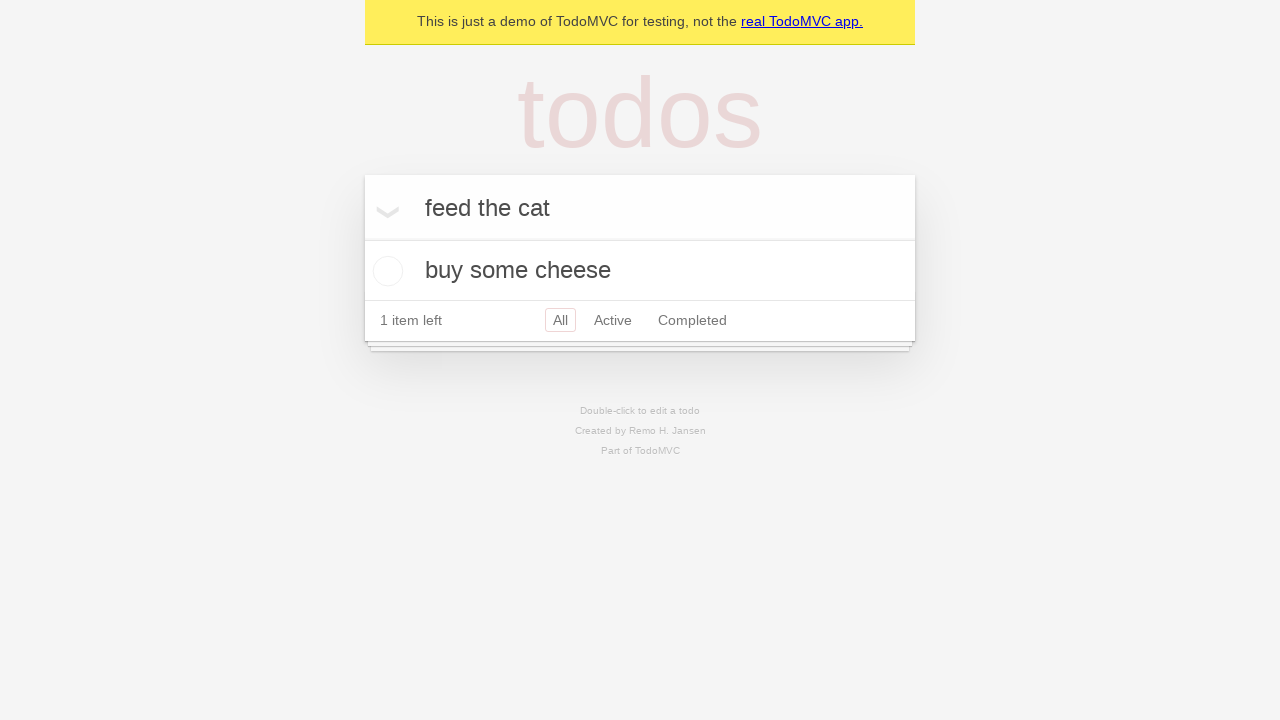

Pressed Enter to create second todo item on internal:attr=[placeholder="What needs to be done?"i]
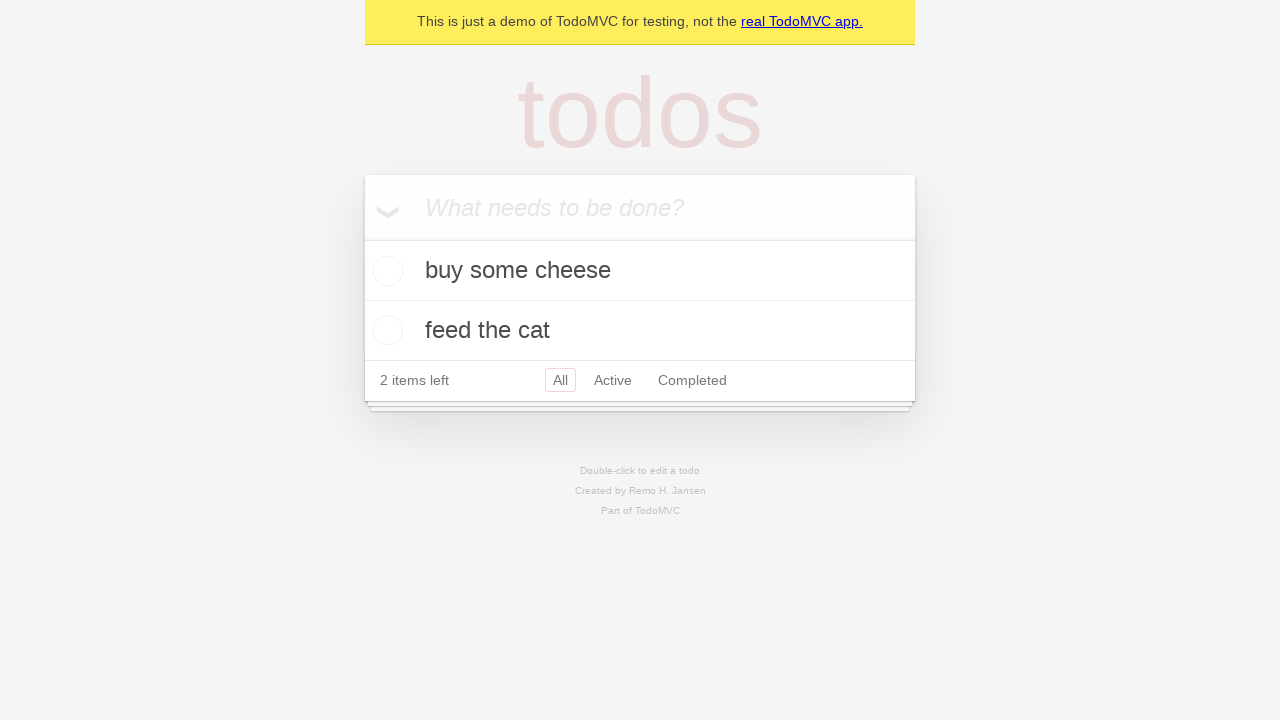

Marked first todo item 'buy some cheese' as complete at (385, 271) on internal:testid=[data-testid="todo-item"s] >> nth=0 >> internal:role=checkbox
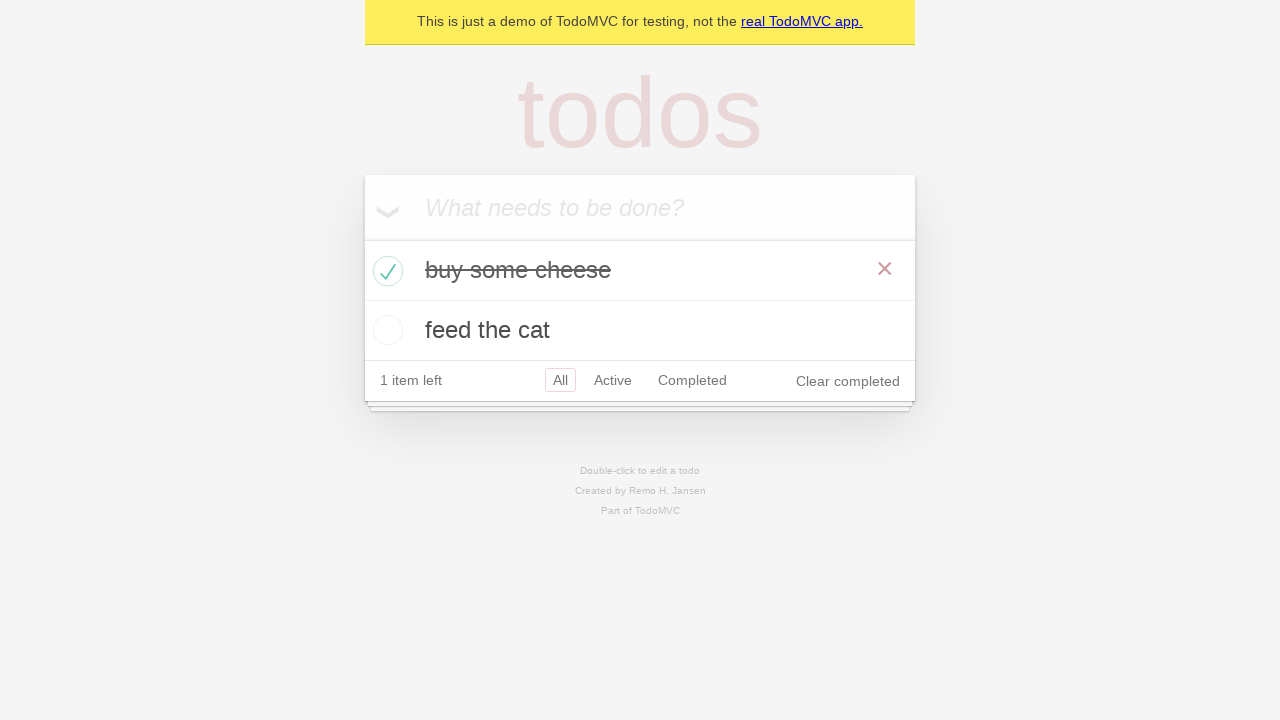

Marked second todo item 'feed the cat' as complete at (385, 330) on internal:testid=[data-testid="todo-item"s] >> nth=1 >> internal:role=checkbox
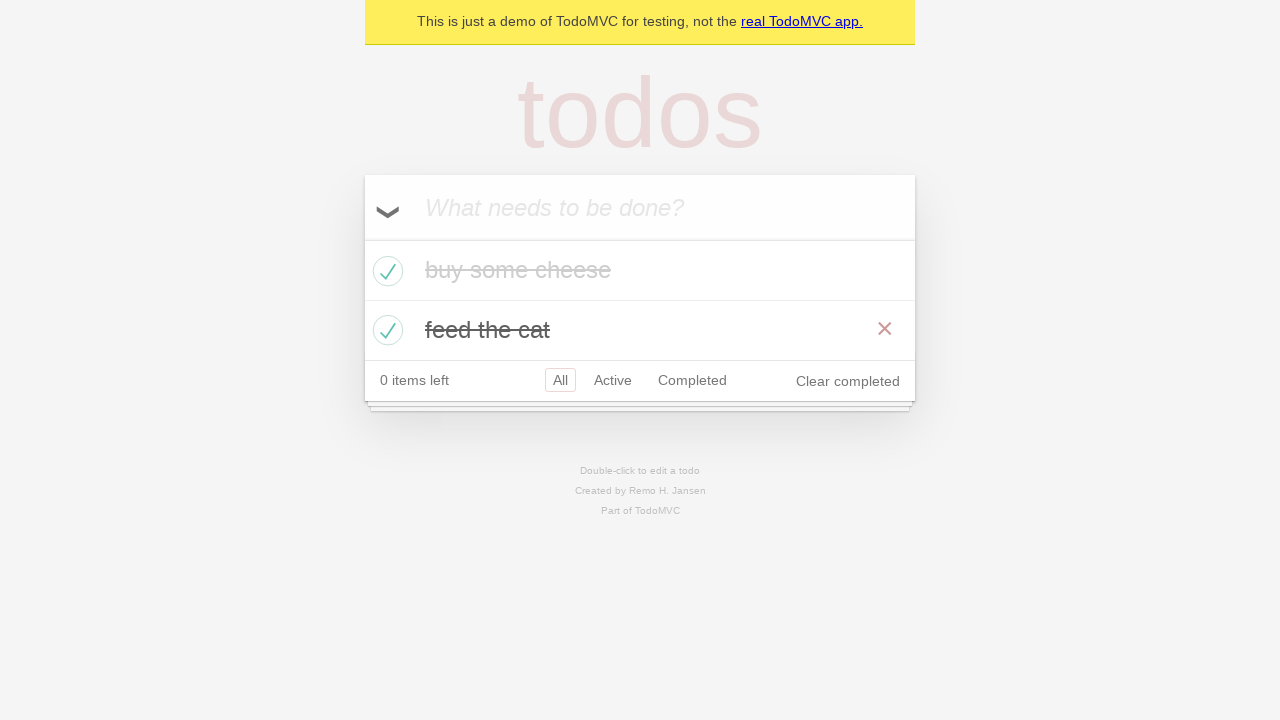

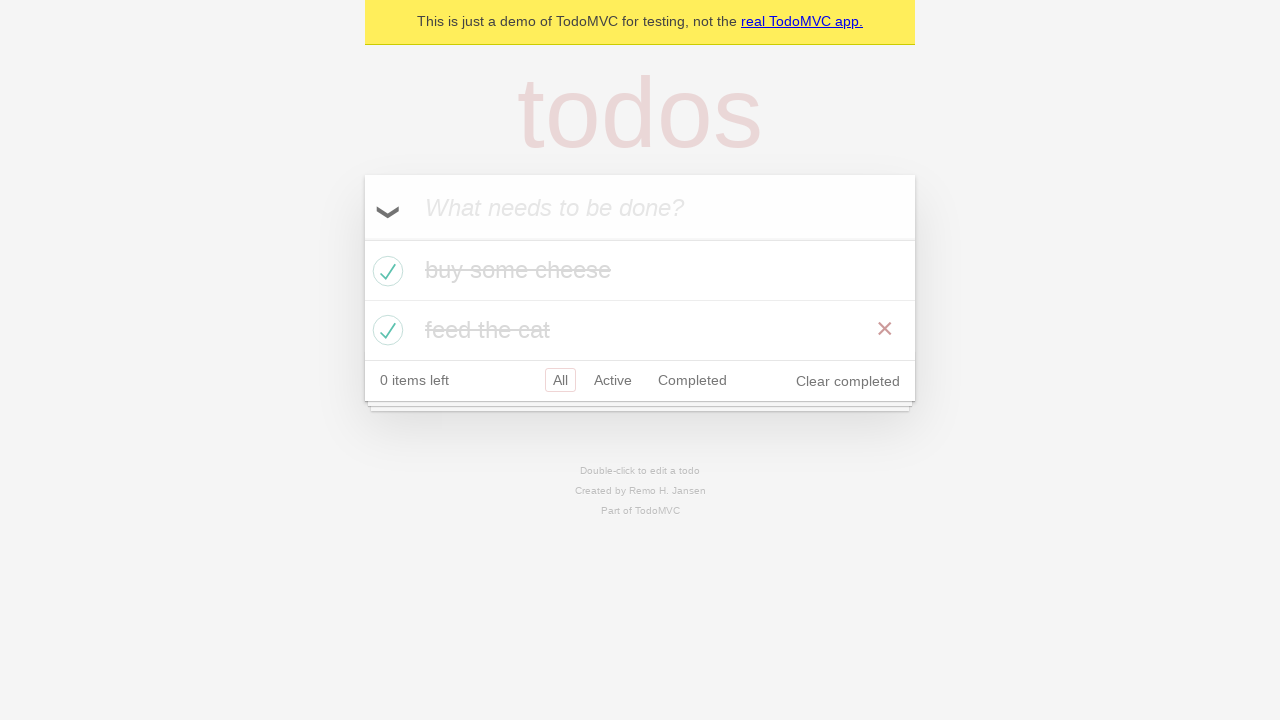